Validates that the sum of values in a table column matches the displayed total amount on the page

Starting URL: https://rahulshettyacademy.com/AutomationPractice/

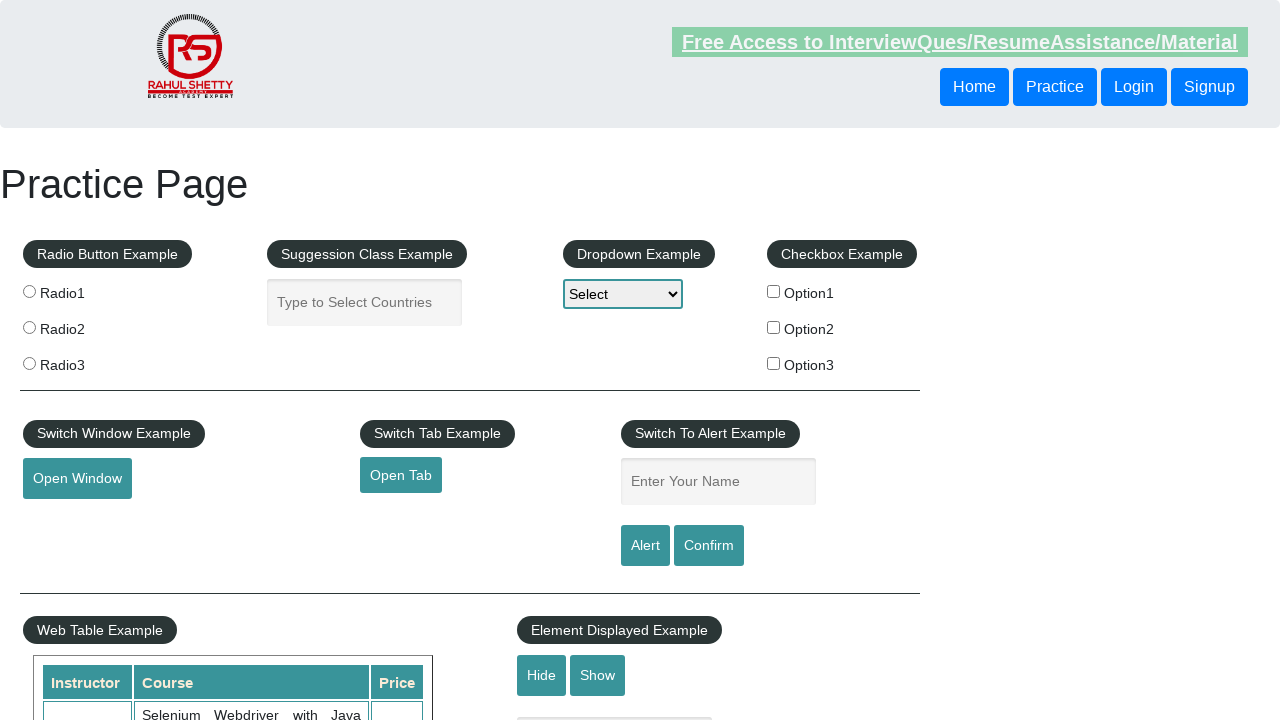

Waited for table to load
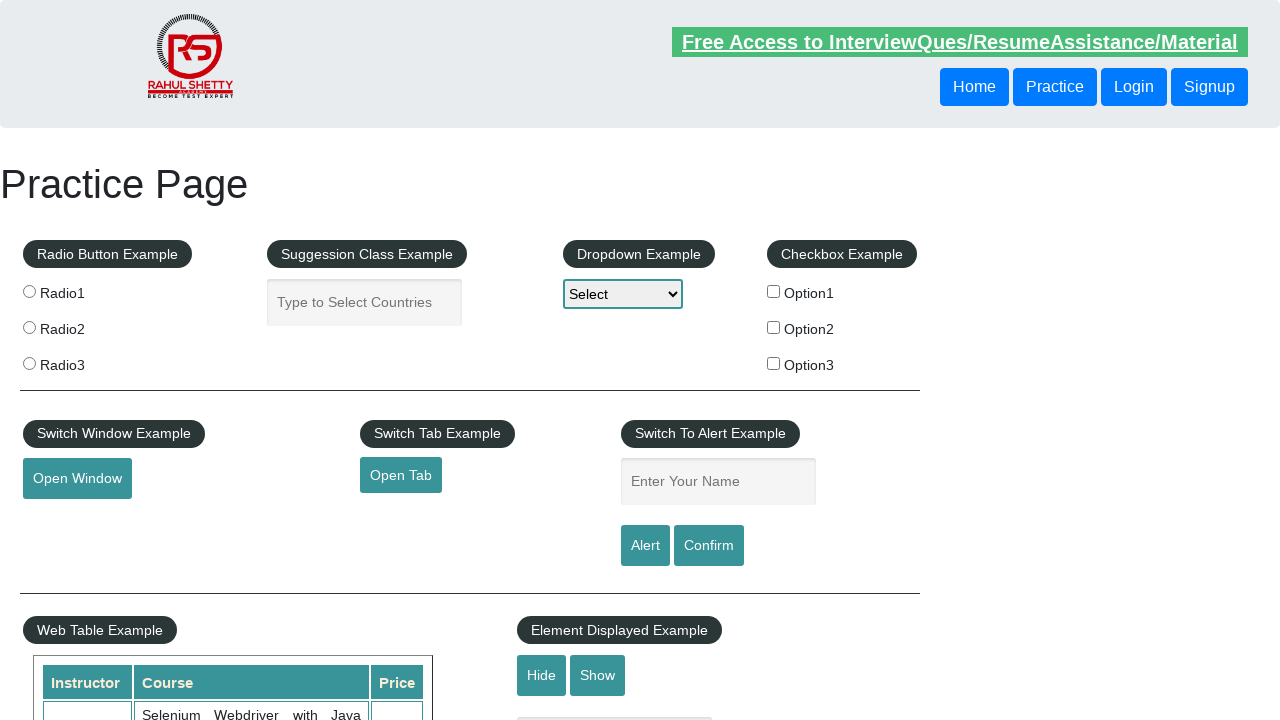

Retrieved all amount cells from 4th column of table
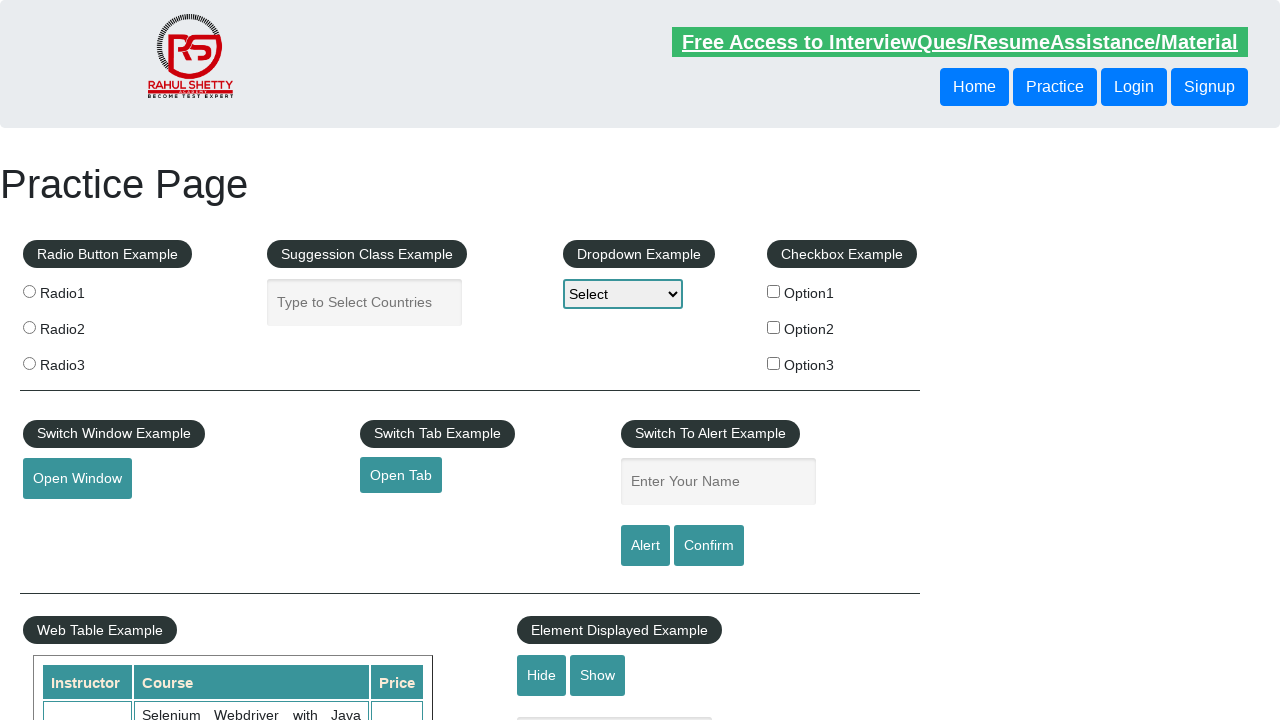

Calculated sum of table column values: 296
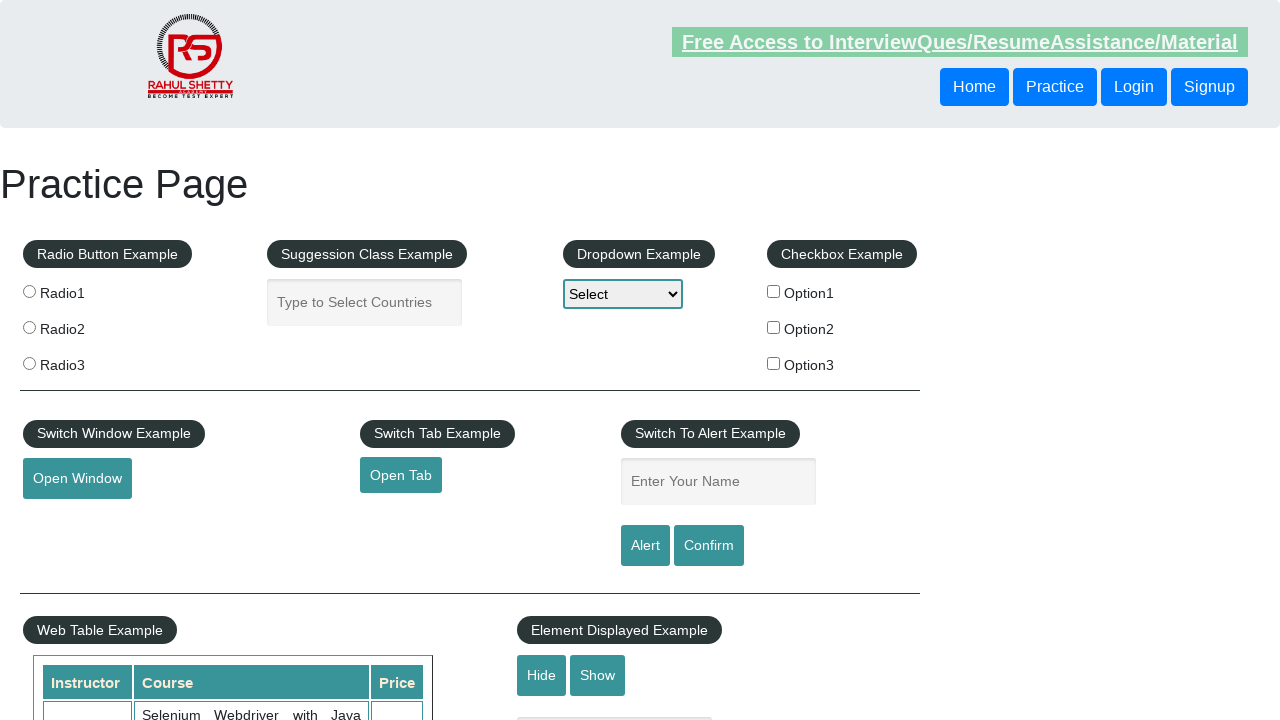

Located total amount element on page
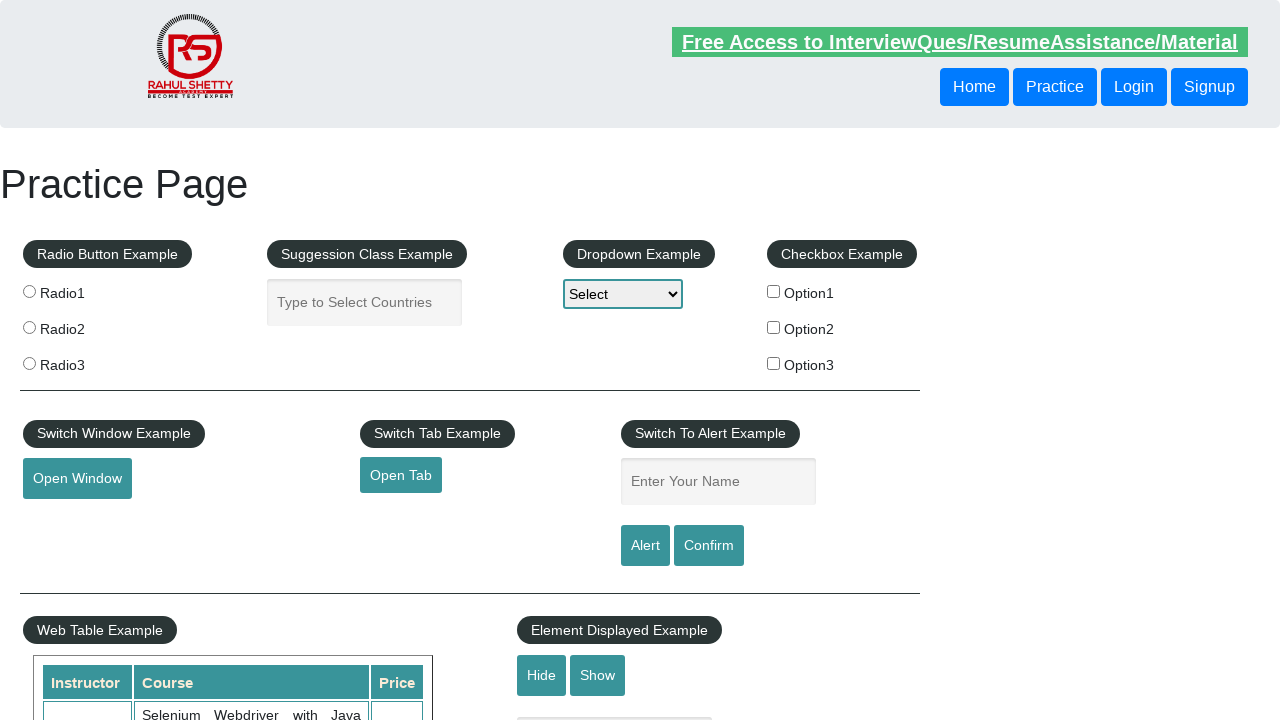

Extracted expected total amount from page: 296
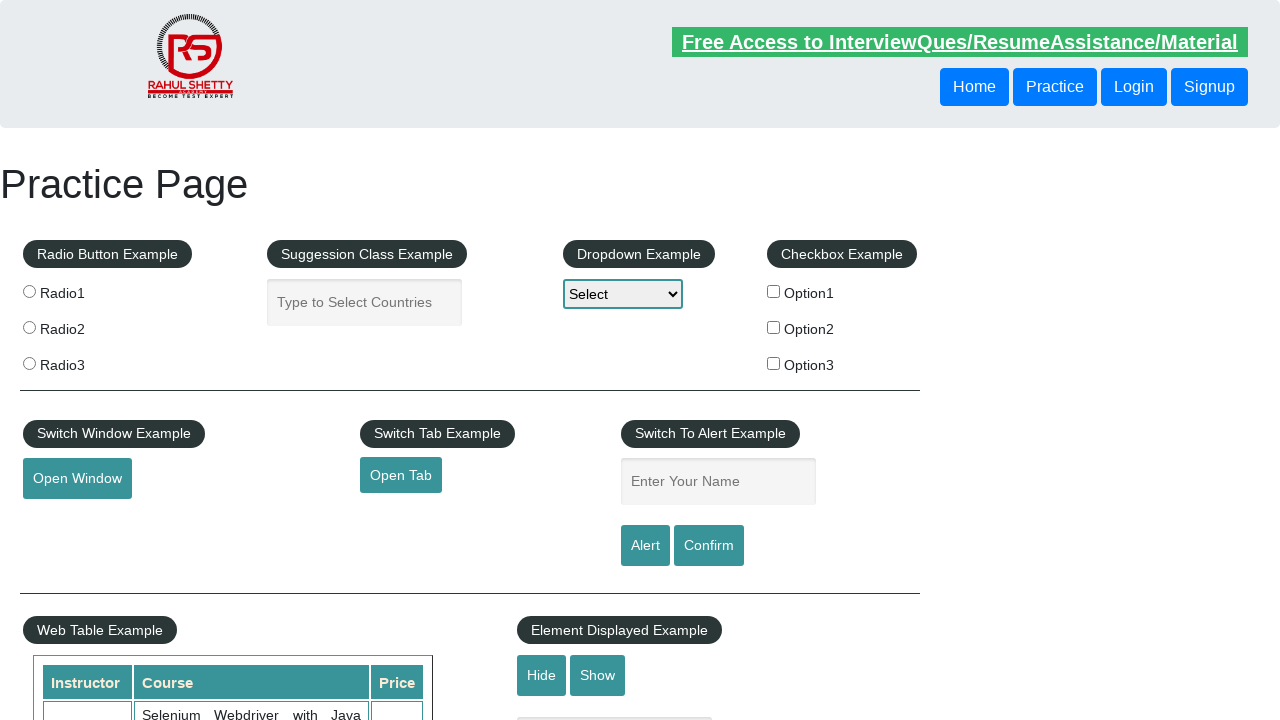

Verified that calculated sum (296) matches displayed total (296)
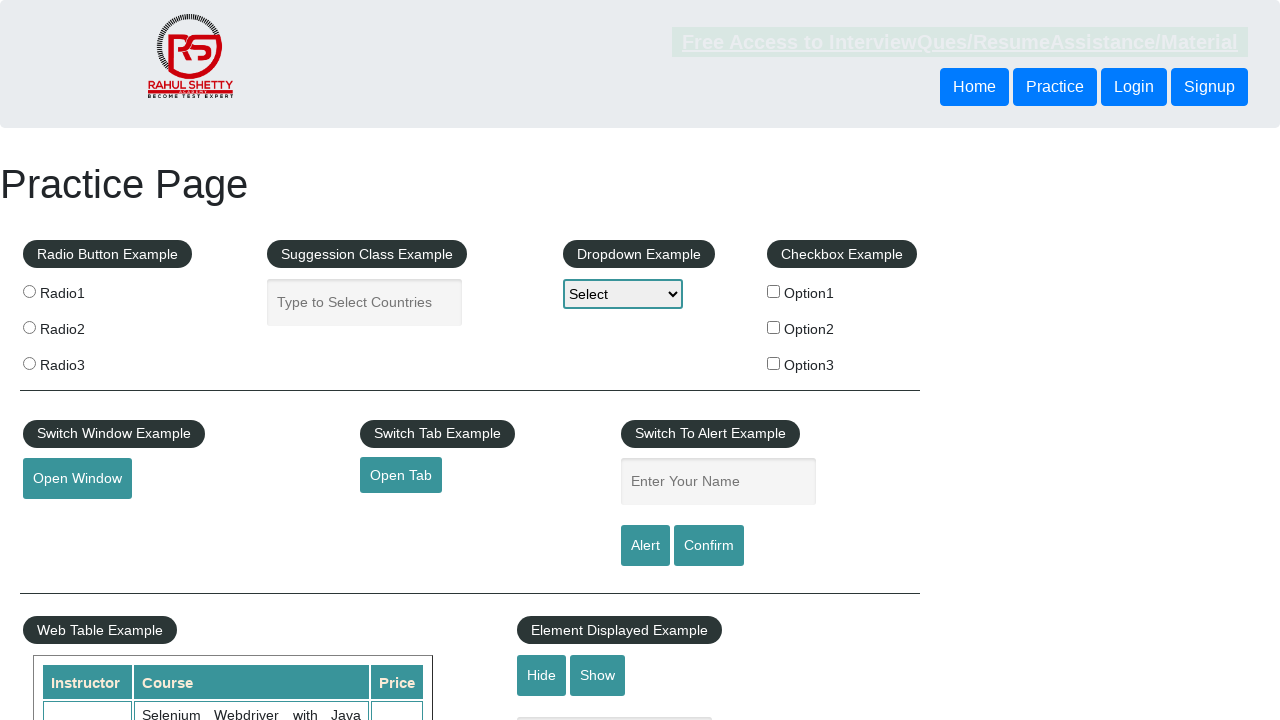

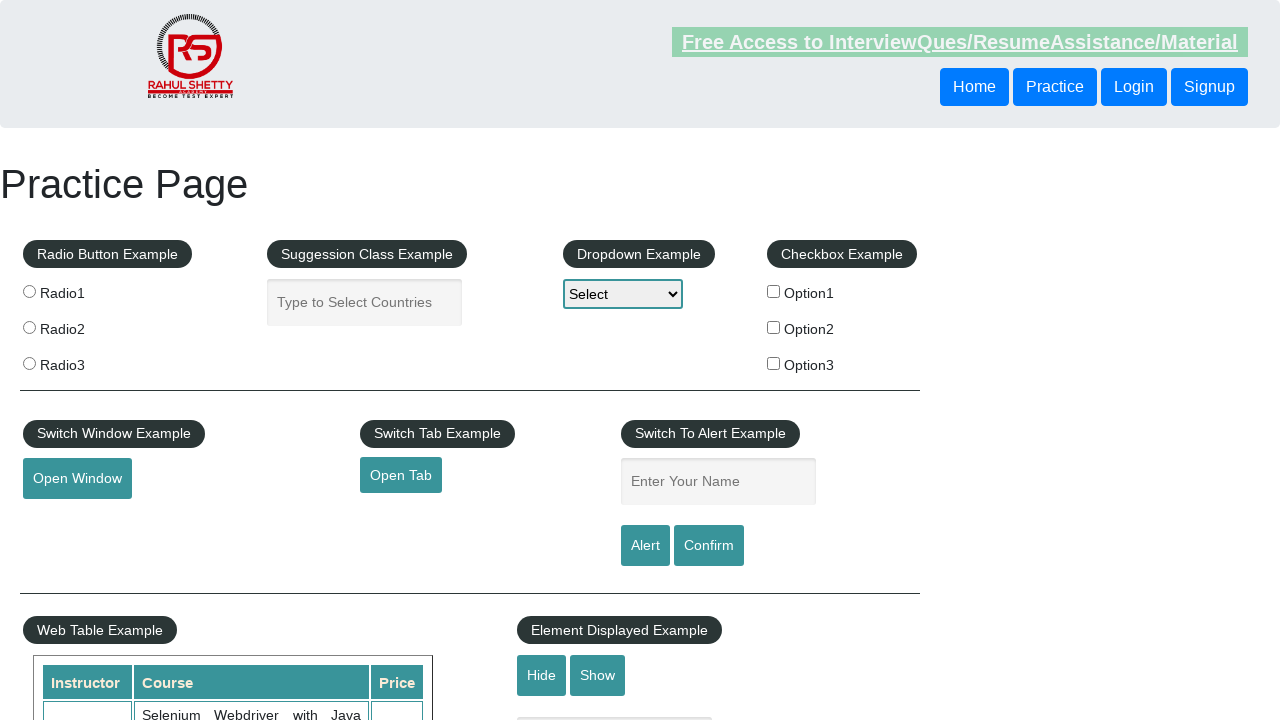